Takes a screenshot of the homepage of the demo e-commerce site

Starting URL: https://www.demoblaze.com/index.html

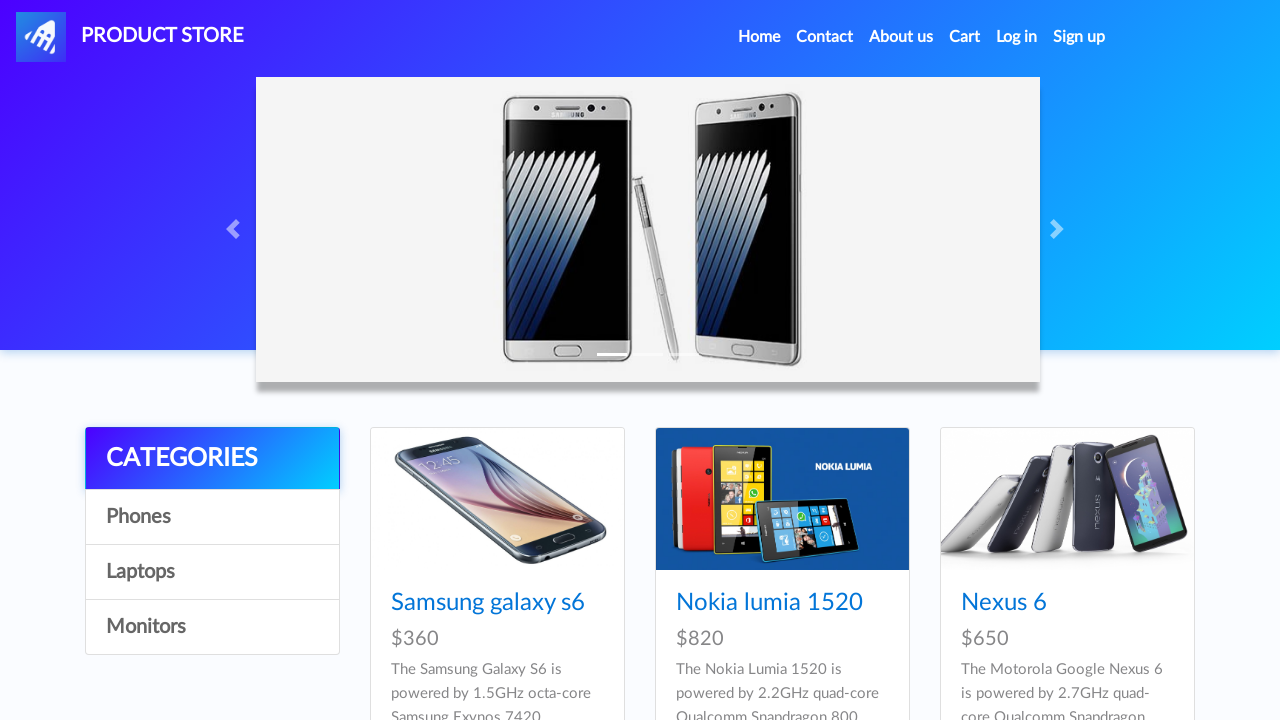

Waited for homepage to load completely (networkidle state)
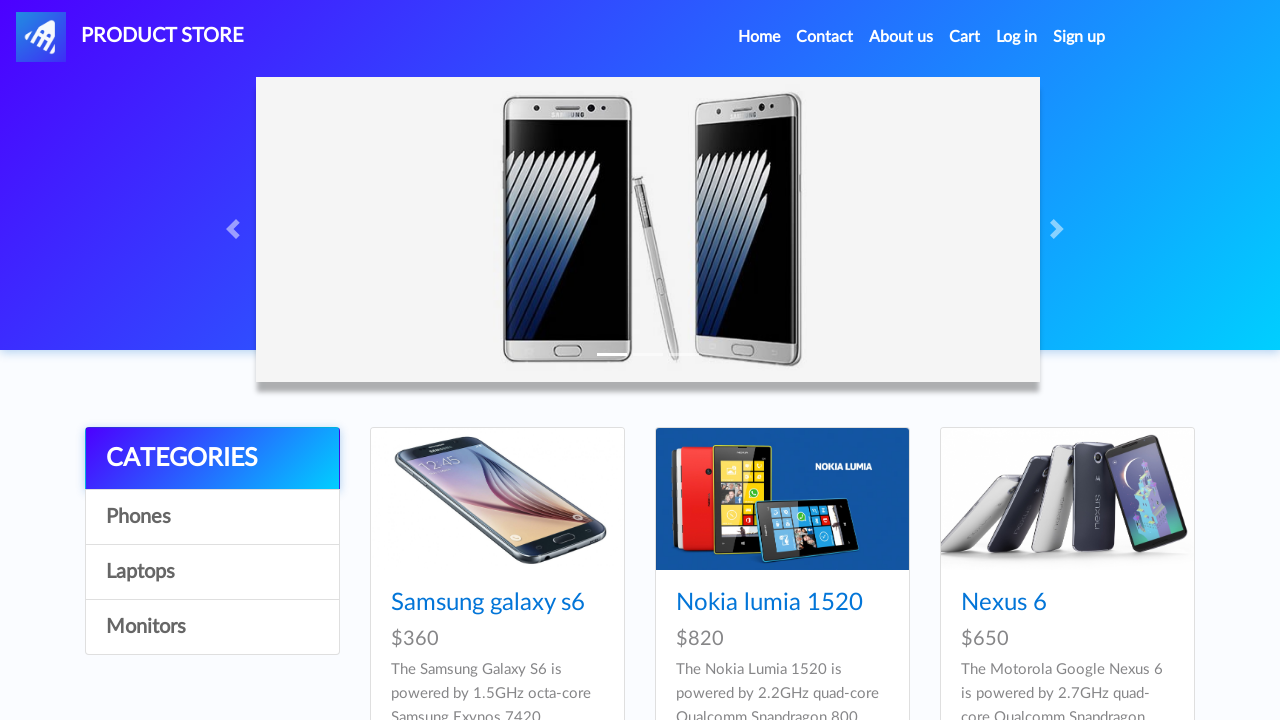

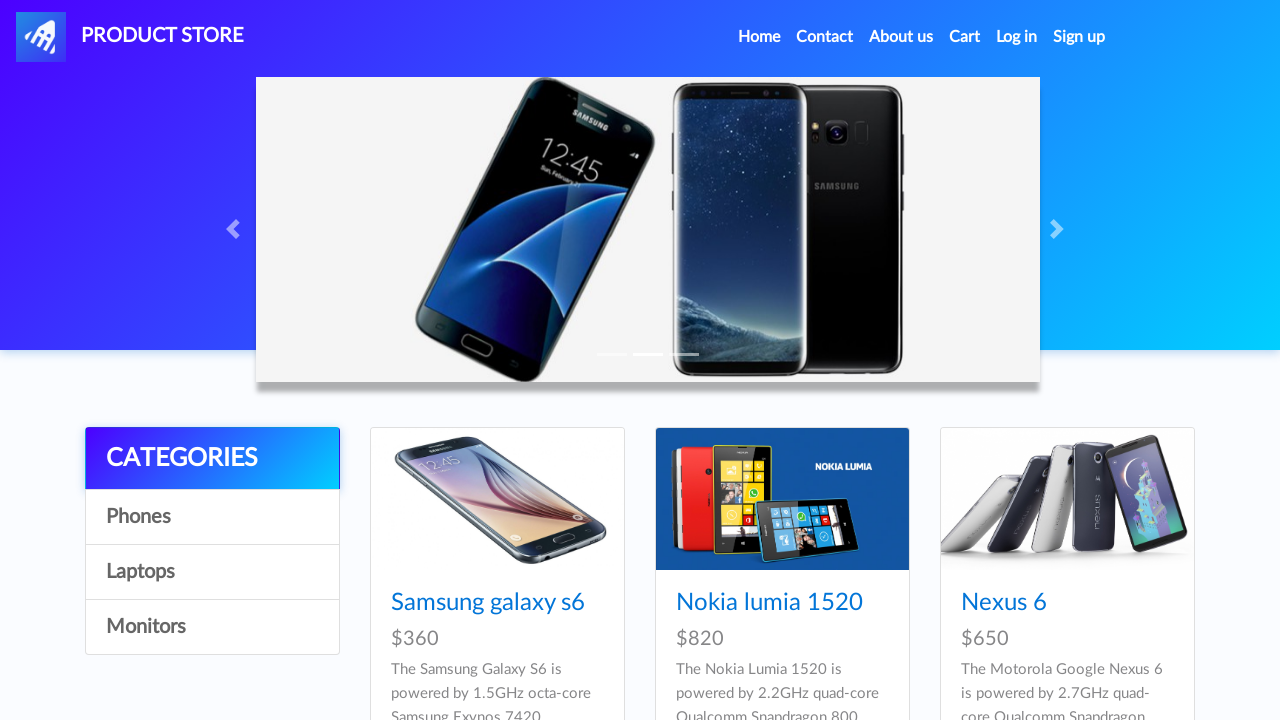